Tests a multi-step form submission on LetCode by filling personal information fields including name, email, phone, address, and date, then submitting the form.

Starting URL: https://letcode.in/forms/

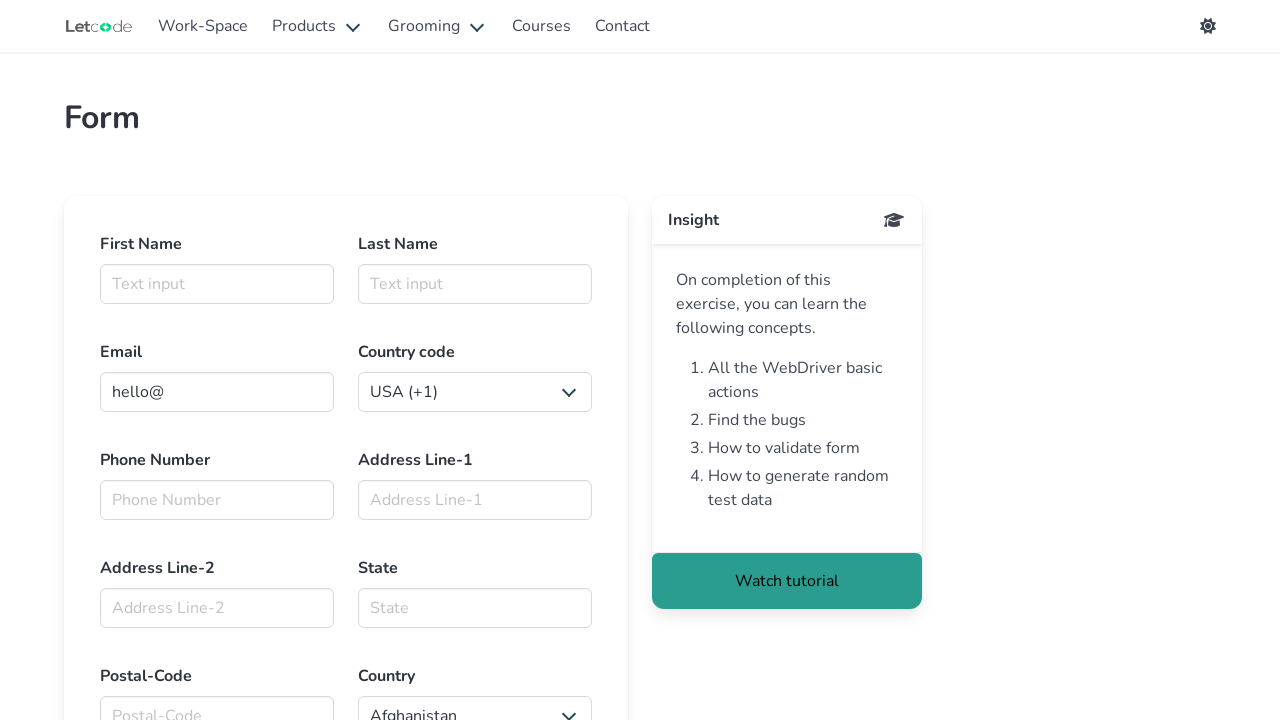

Selected Male radio button at (364, 360) on internal:role=radio[name="Male"s]
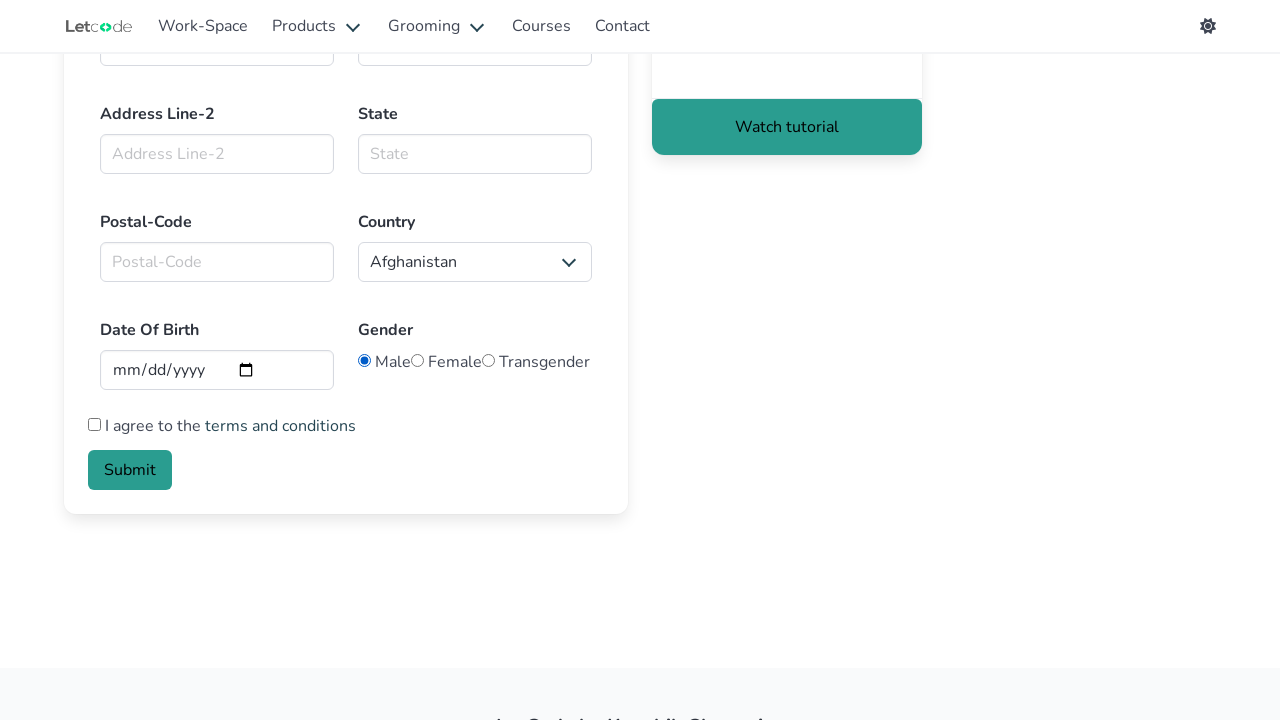

Checked terms and conditions agreement checkbox at (94, 424) on internal:role=checkbox[name="I agree to the terms and"i]
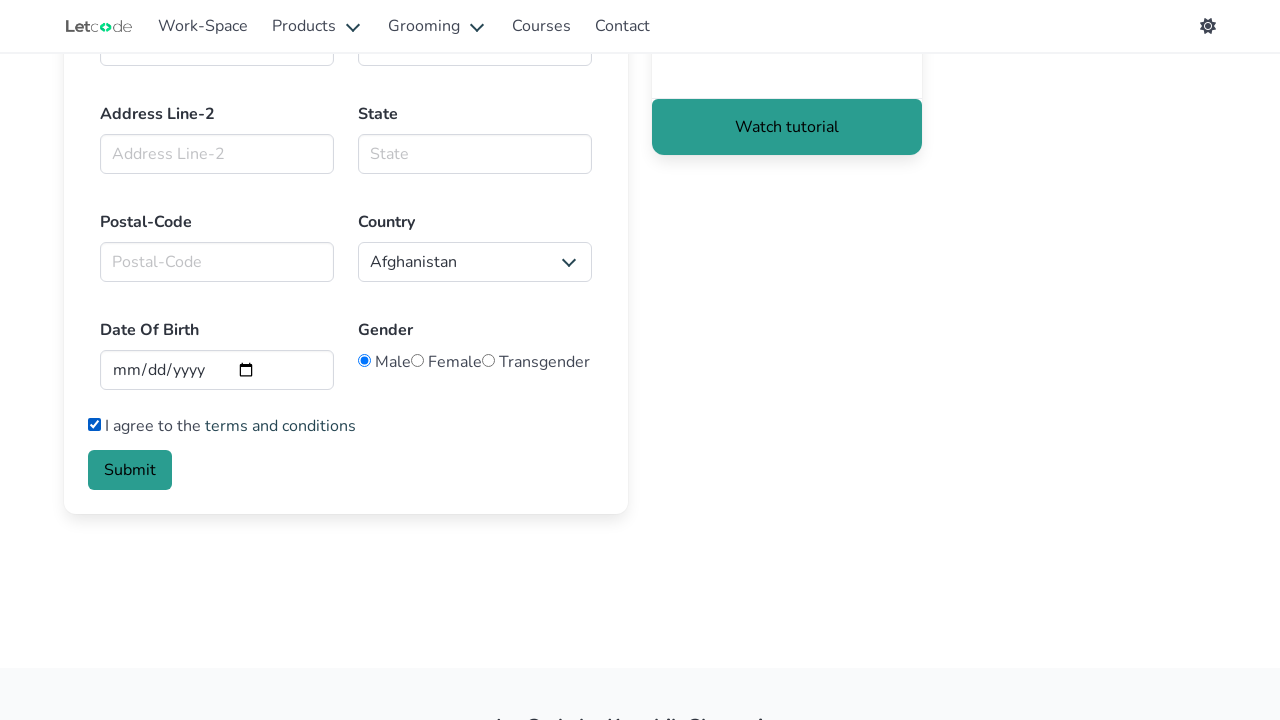

Clicked Submit button at (130, 470) on internal:role=button[name="Submit"i]
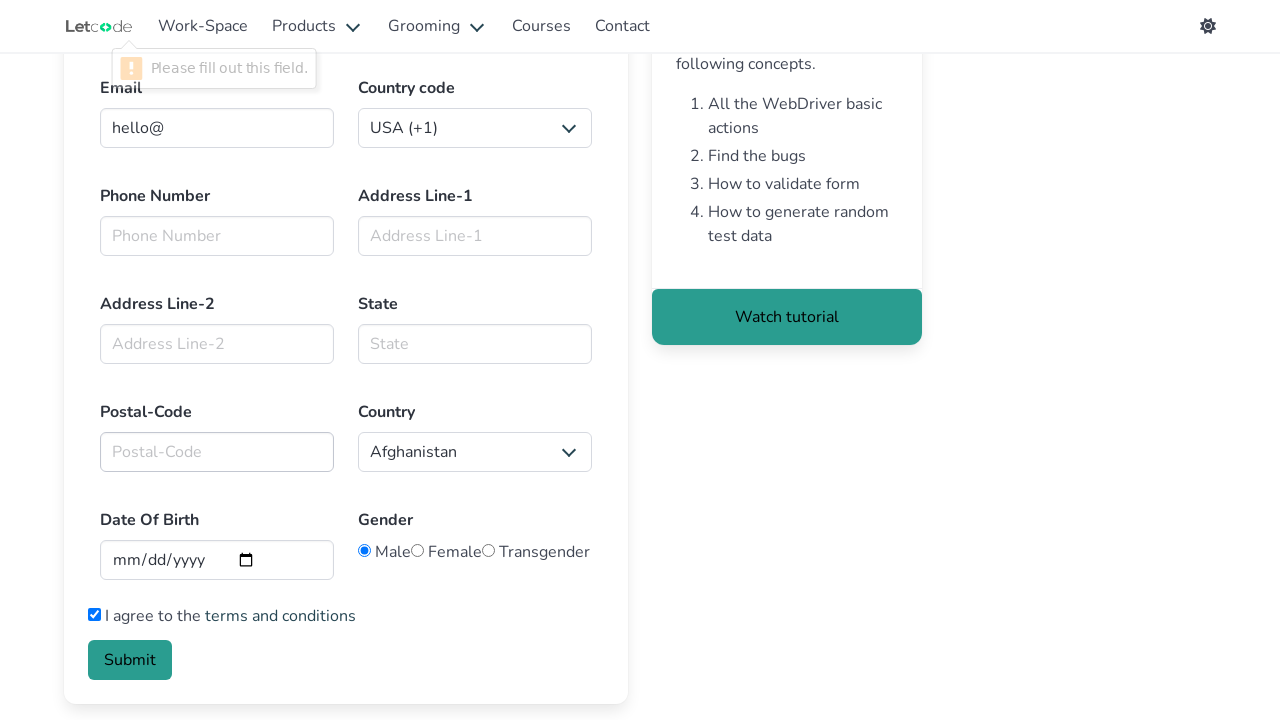

Clicked first name field at (217, 284) on #firstname
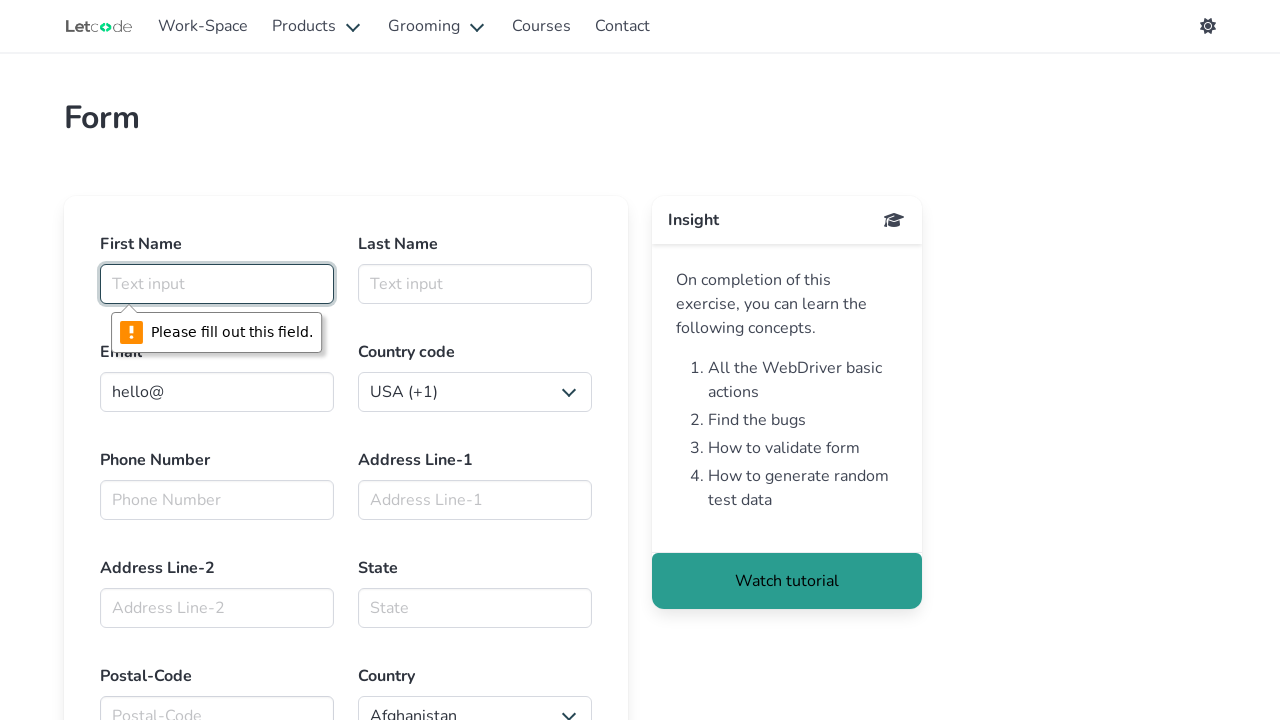

Filled first name field with 'John' on #firstname
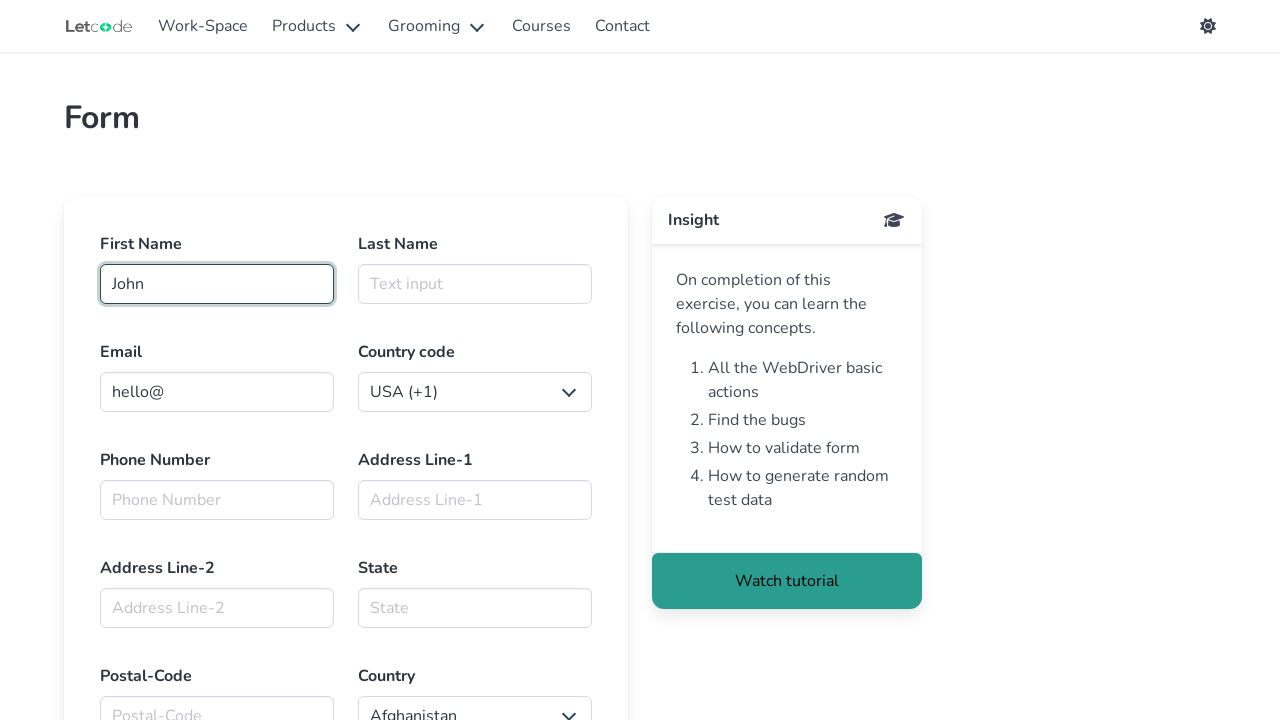

Clicked last name field at (475, 284) on #lasttname
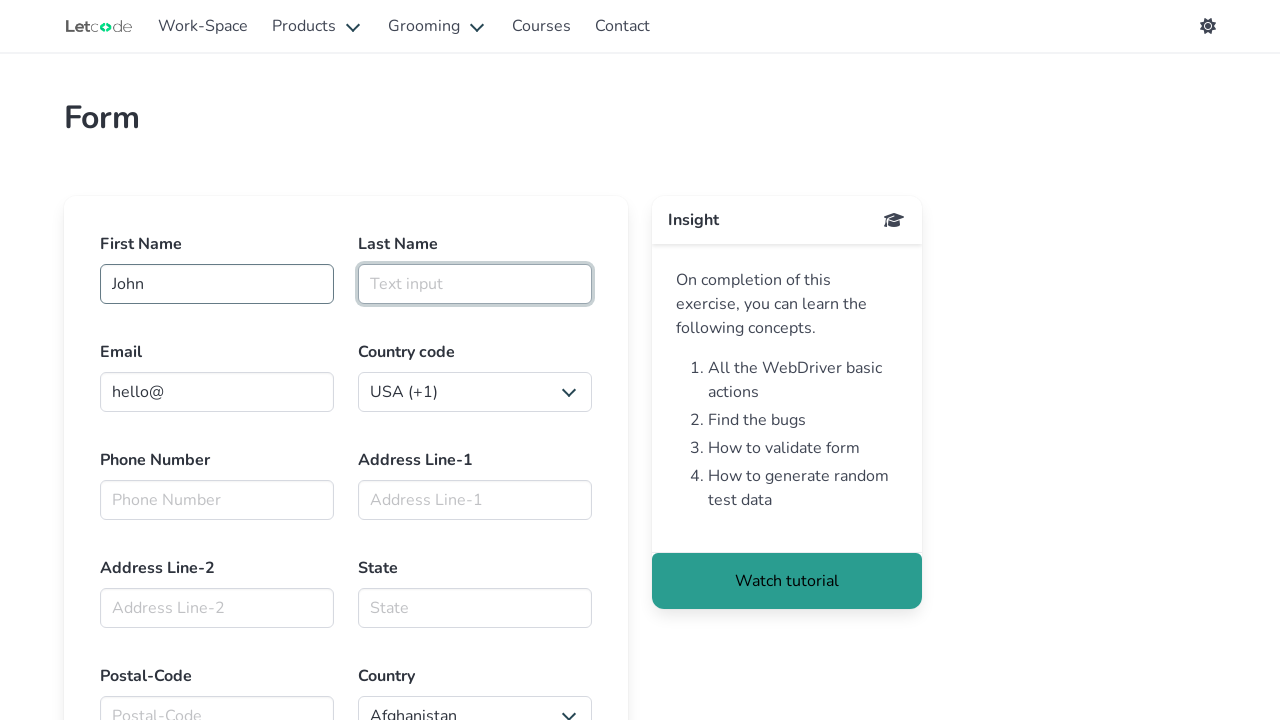

Filled last name field with 'Smith' on #lasttname
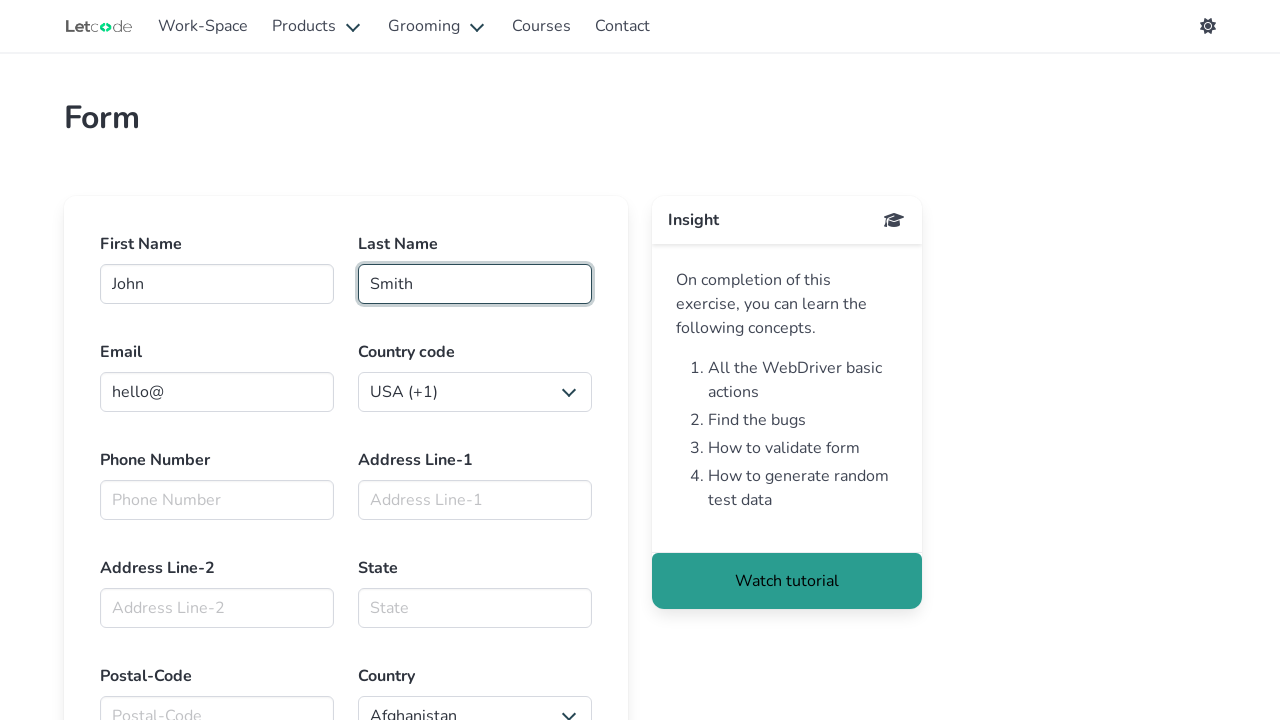

Clicked email field at (217, 392) on internal:role=textbox[name="Email input"i]
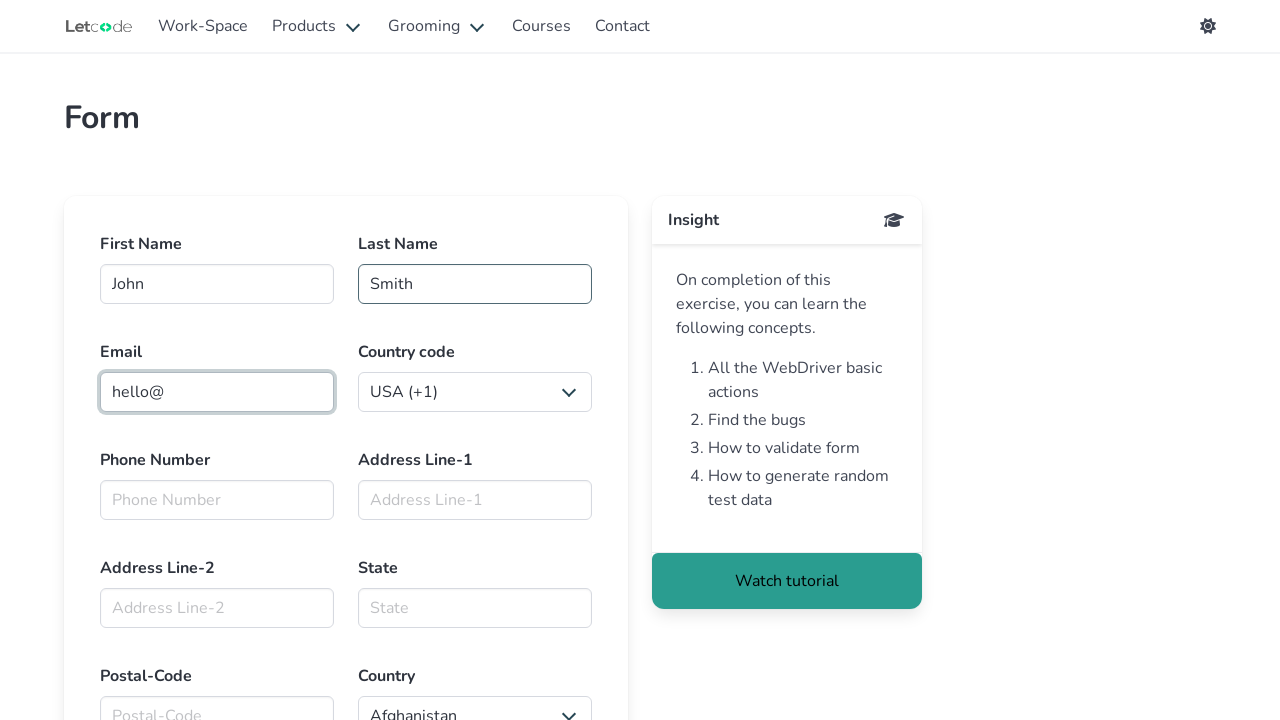

Filled email field with 'johnsmith@example.com' on internal:role=textbox[name="Email input"i]
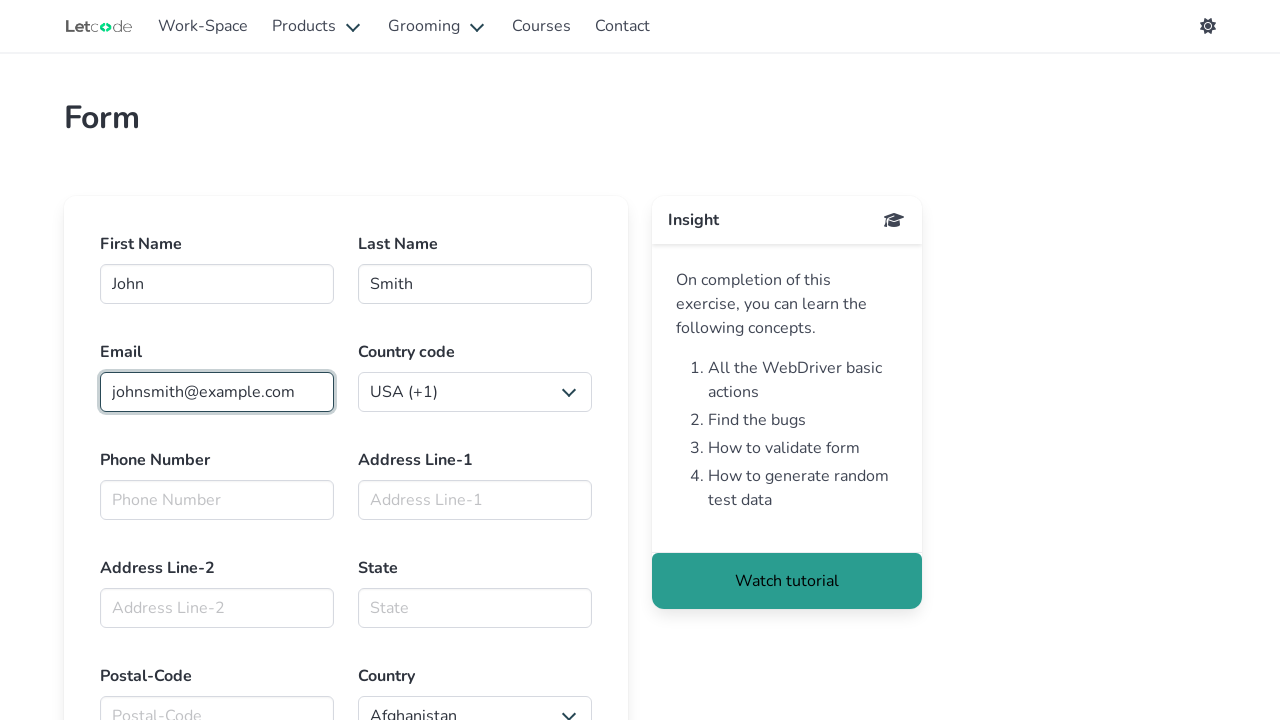

Clicked phone number field at (217, 500) on internal:role=textbox[name="Phone Number"i]
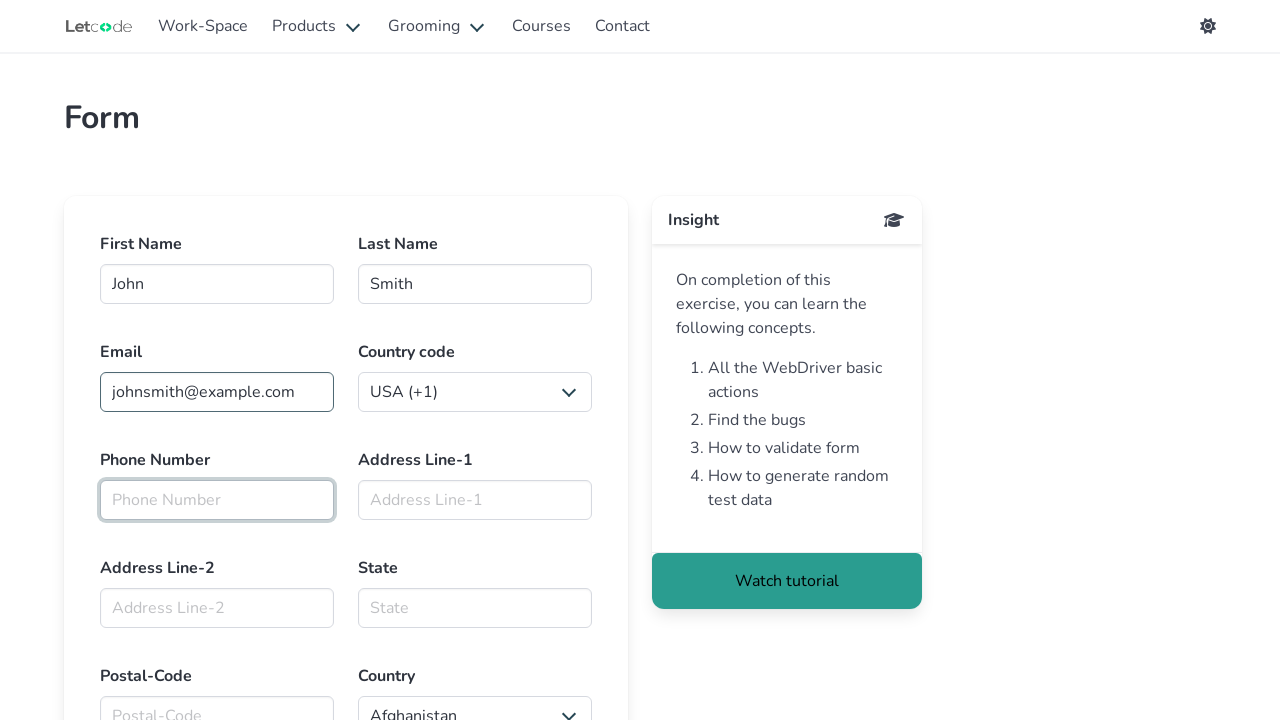

Filled phone number field with '5551234567' on internal:role=textbox[name="Phone Number"i]
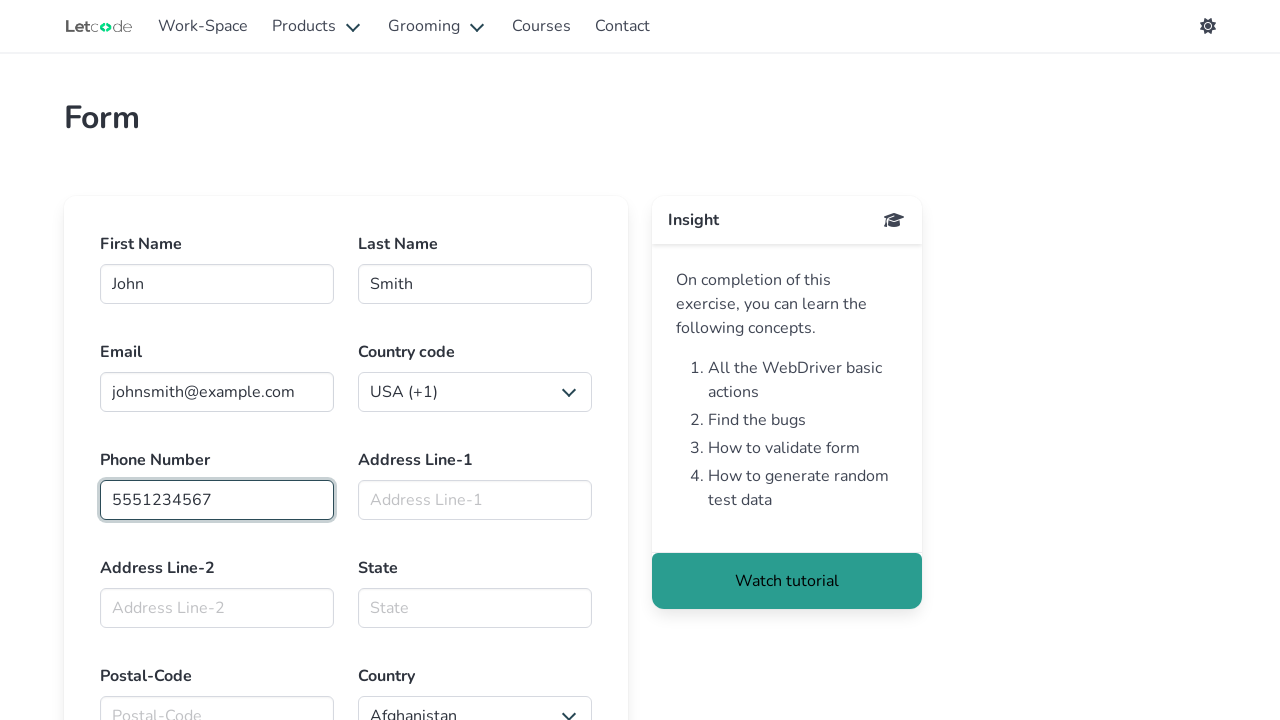

Clicked address line 1 field at (475, 500) on internal:role=textbox[name="Address Line-1"i]
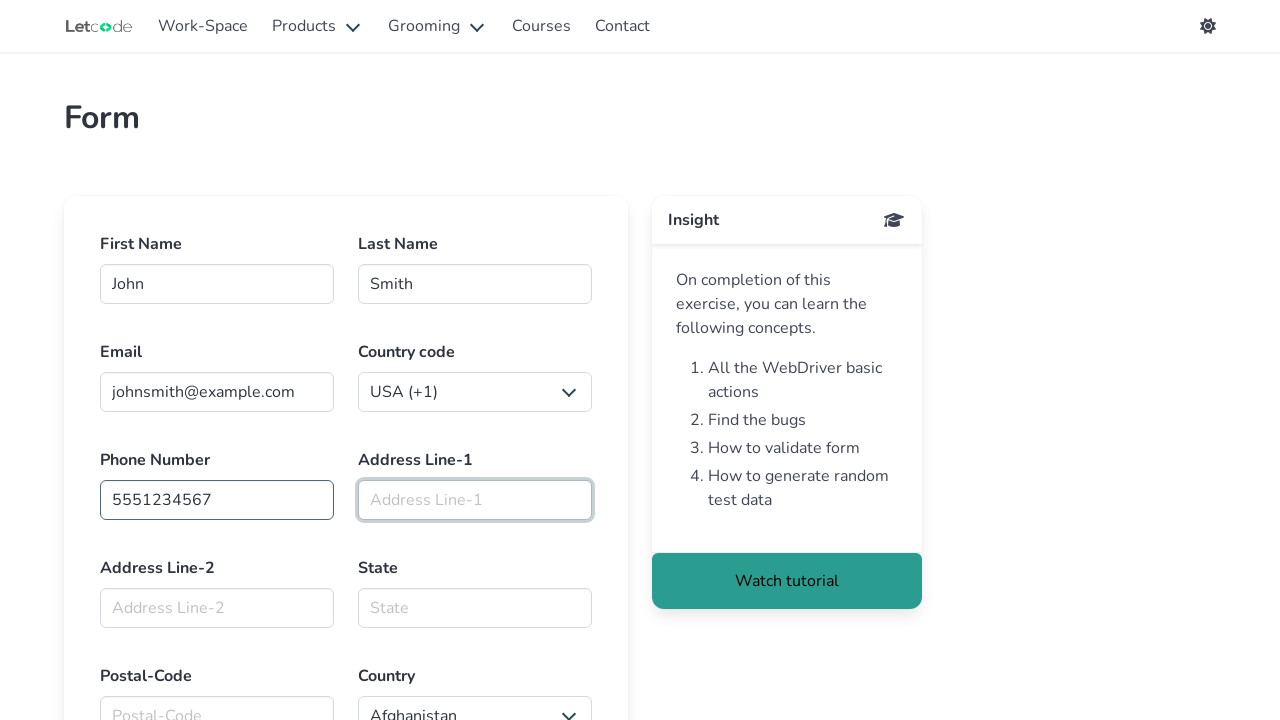

Filled address line 1 with '123 Main Street' on internal:role=textbox[name="Address Line-1"i]
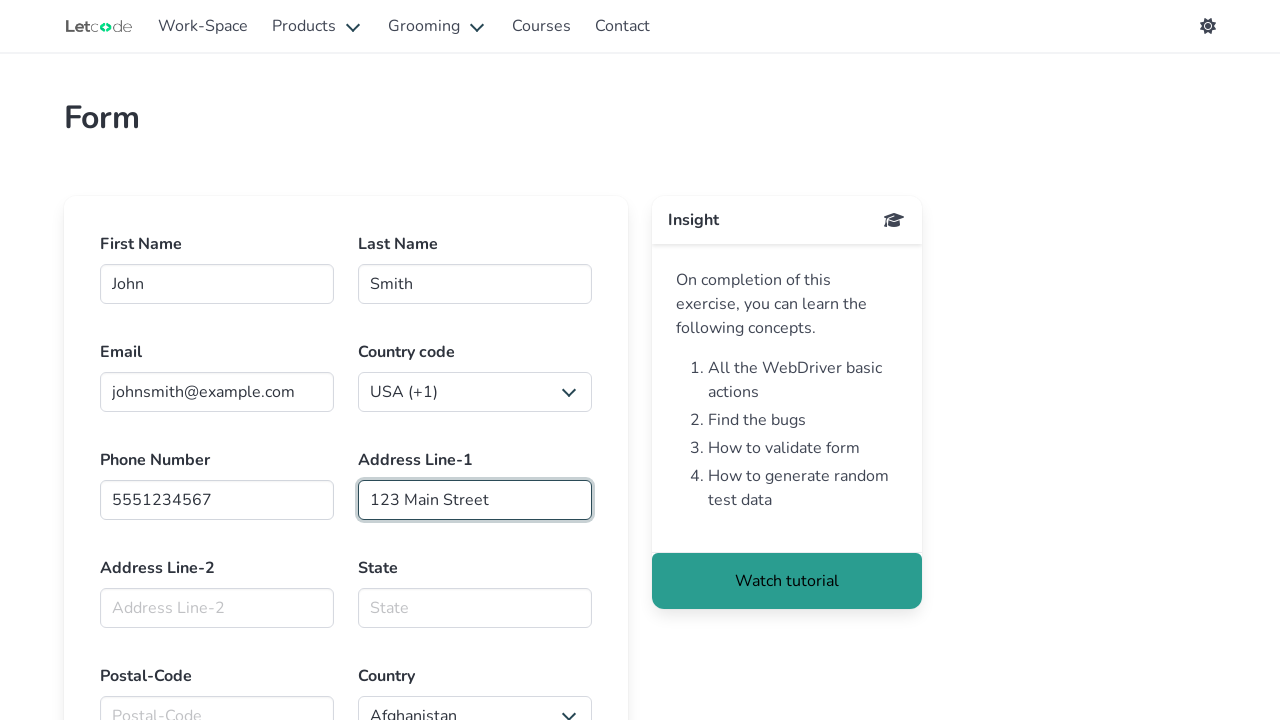

Clicked address line 2 field at (217, 608) on internal:role=textbox[name="Address Line-2"i]
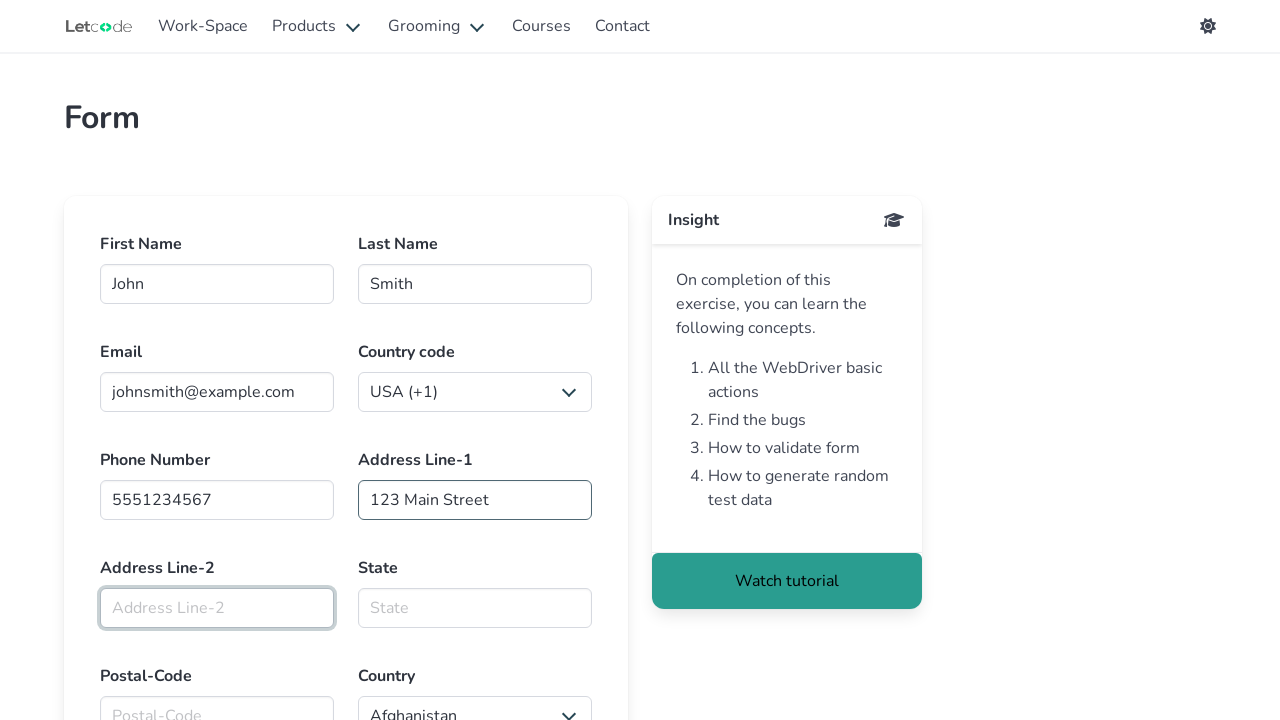

Filled address line 2 with 'Apt 456' on internal:role=textbox[name="Address Line-2"i]
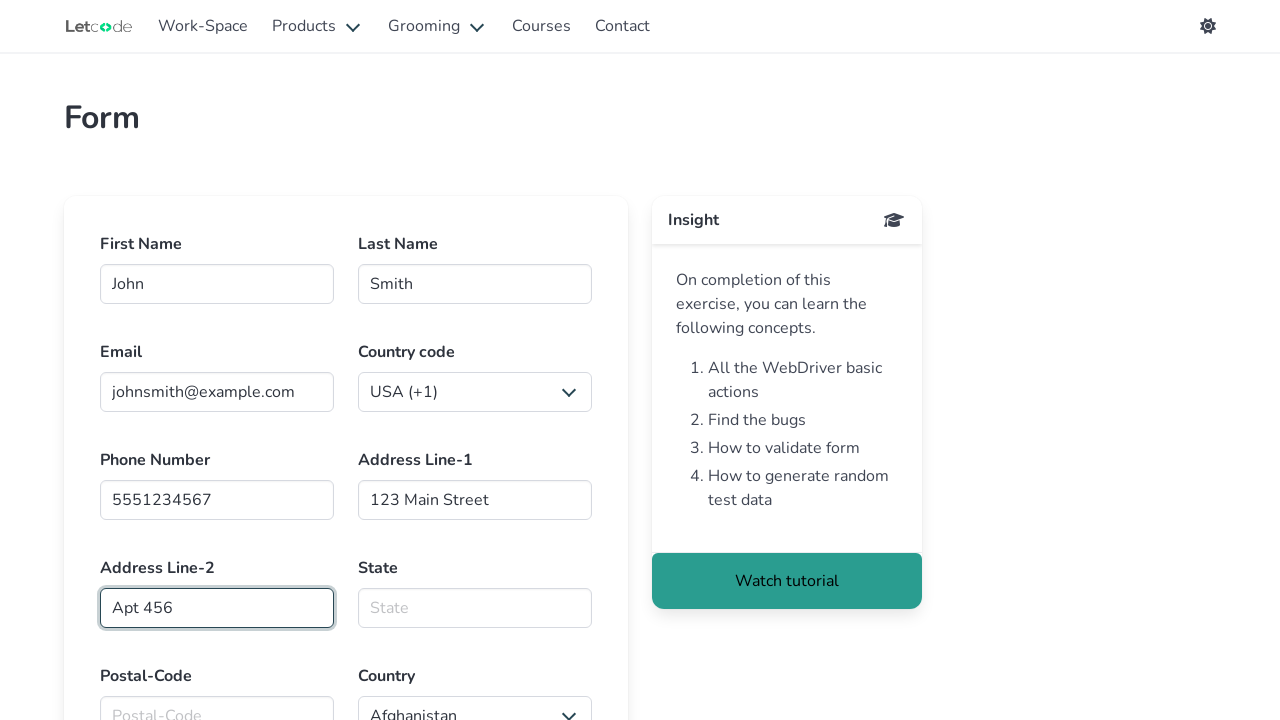

Clicked state field at (475, 608) on internal:role=textbox[name="State"i]
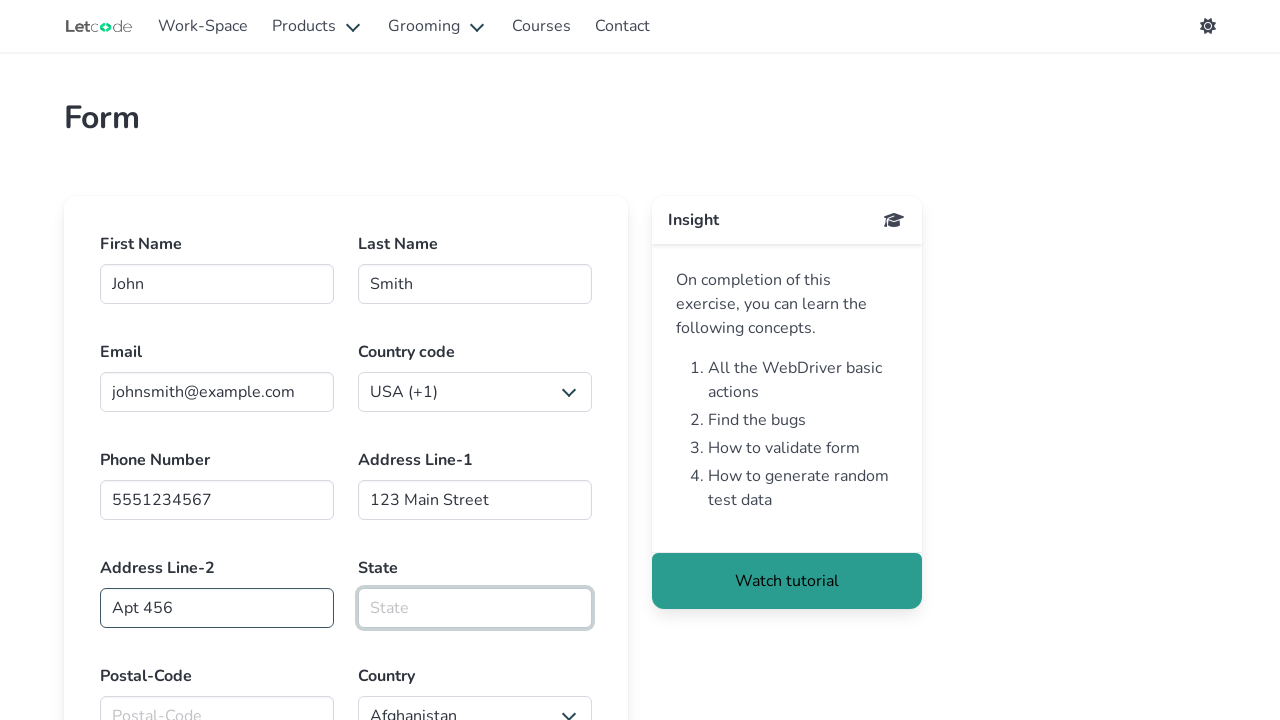

Filled state field with 'California' on internal:role=textbox[name="State"i]
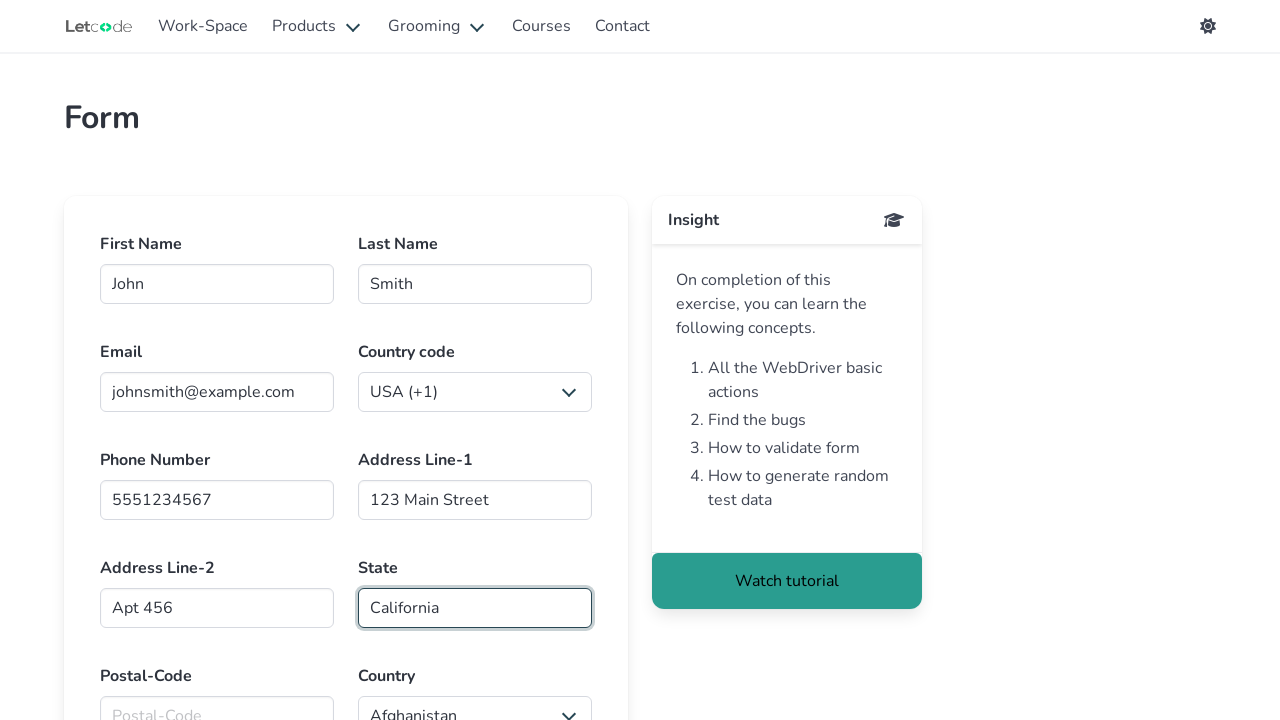

Clicked postal code field at (217, 700) on internal:role=textbox[name="Postal-Code"i]
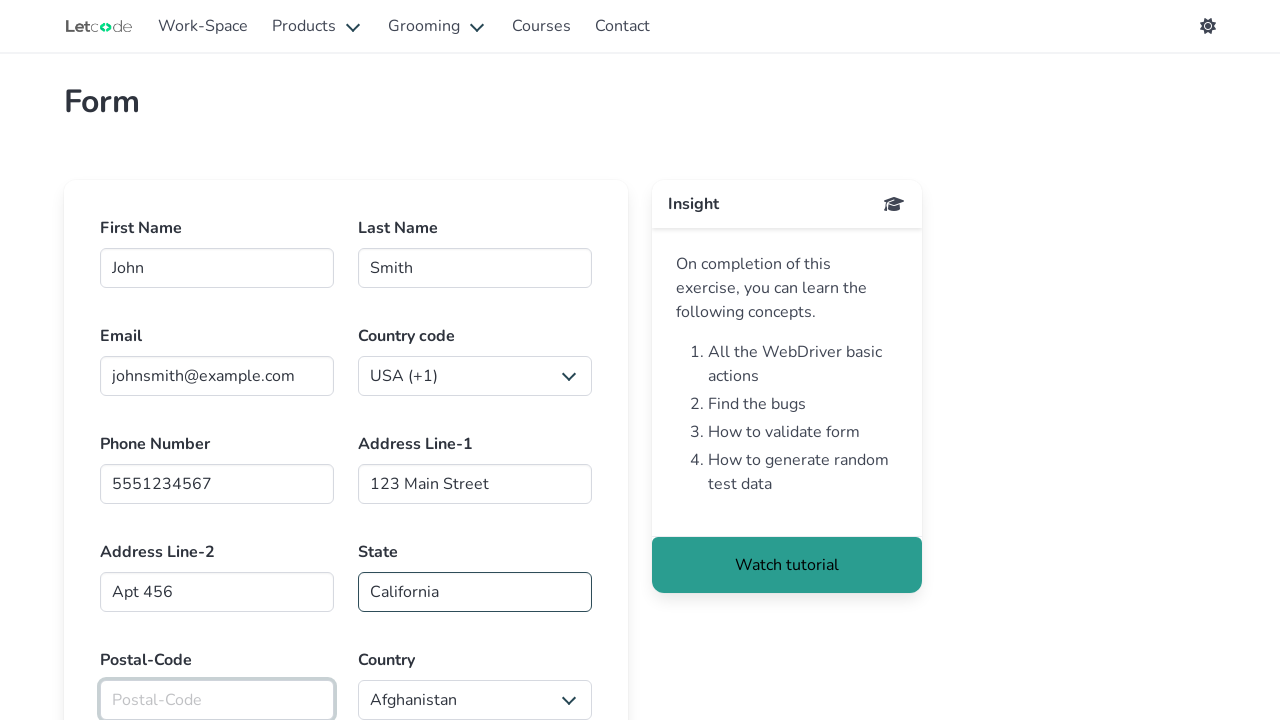

Filled postal code field with '90210' on internal:role=textbox[name="Postal-Code"i]
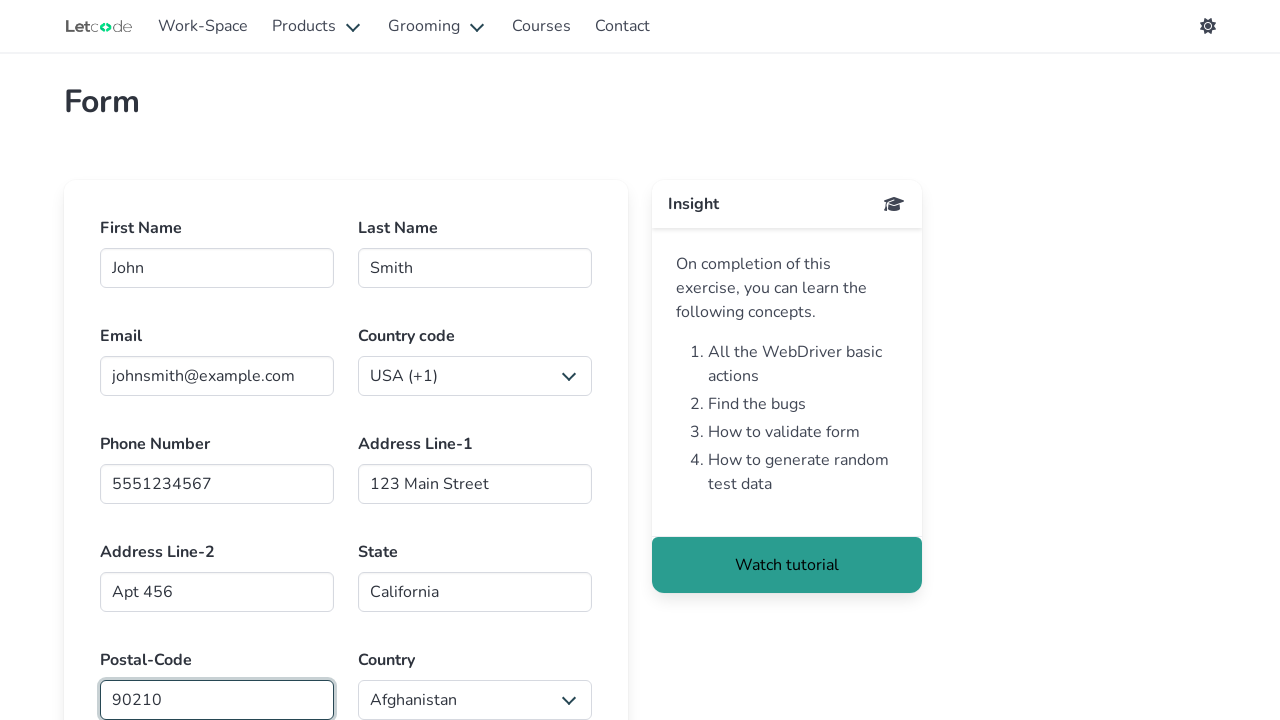

Filled date field with '2024-03-15' on #Date
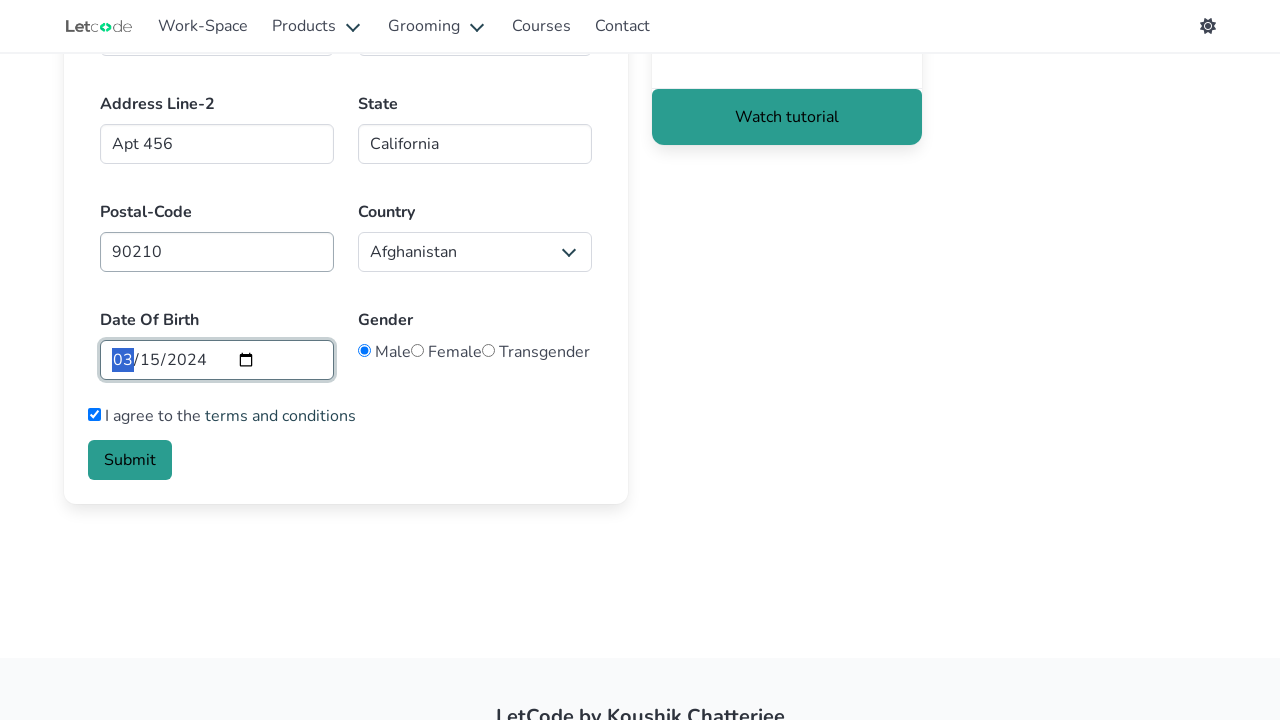

Clicked Submit button to submit the form at (130, 460) on internal:role=button[name="Submit"i]
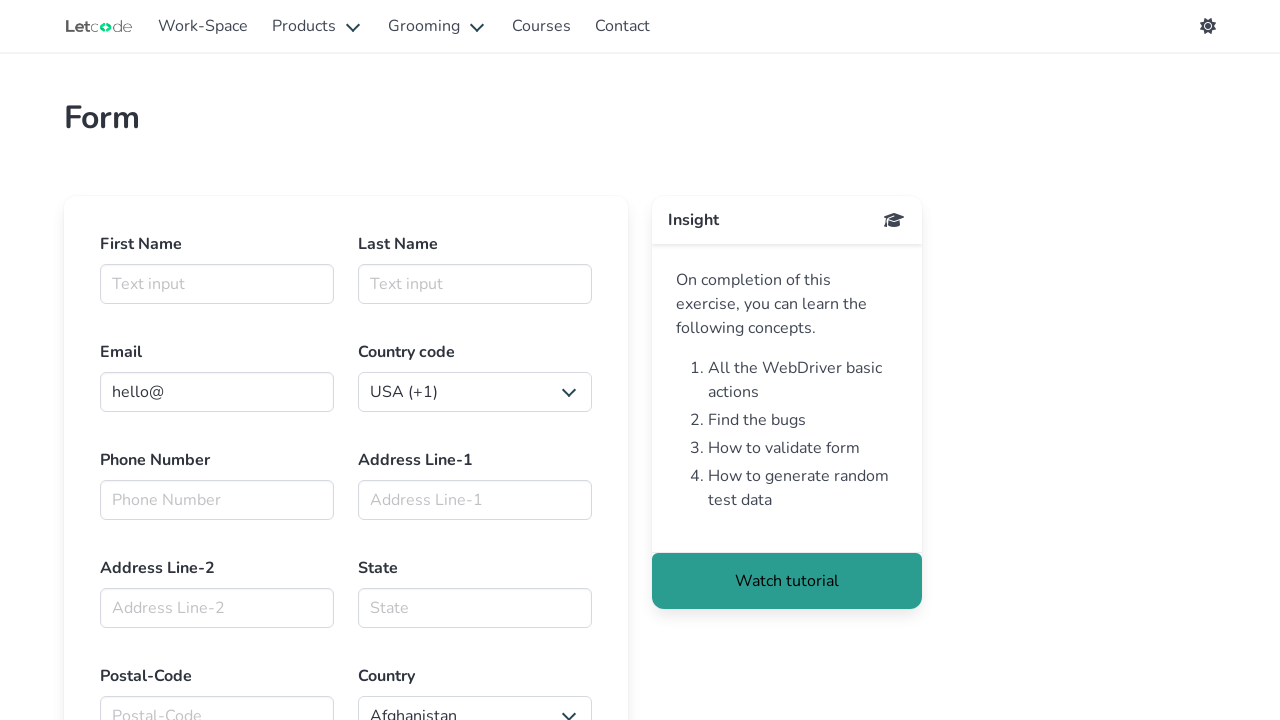

Re-filled phone number field with '5551234567' on internal:role=textbox[name="Phone Number"i]
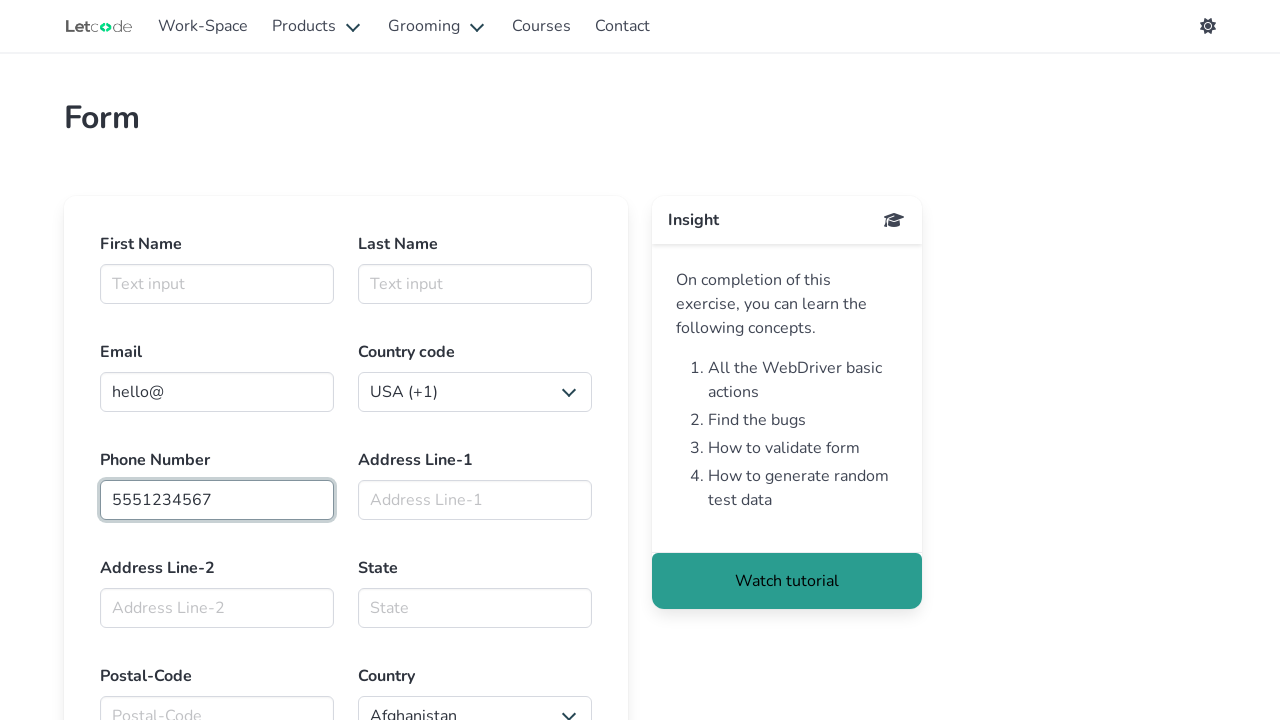

Clicked Submit button to submit the form again at (130, 360) on internal:role=button[name="Submit"i]
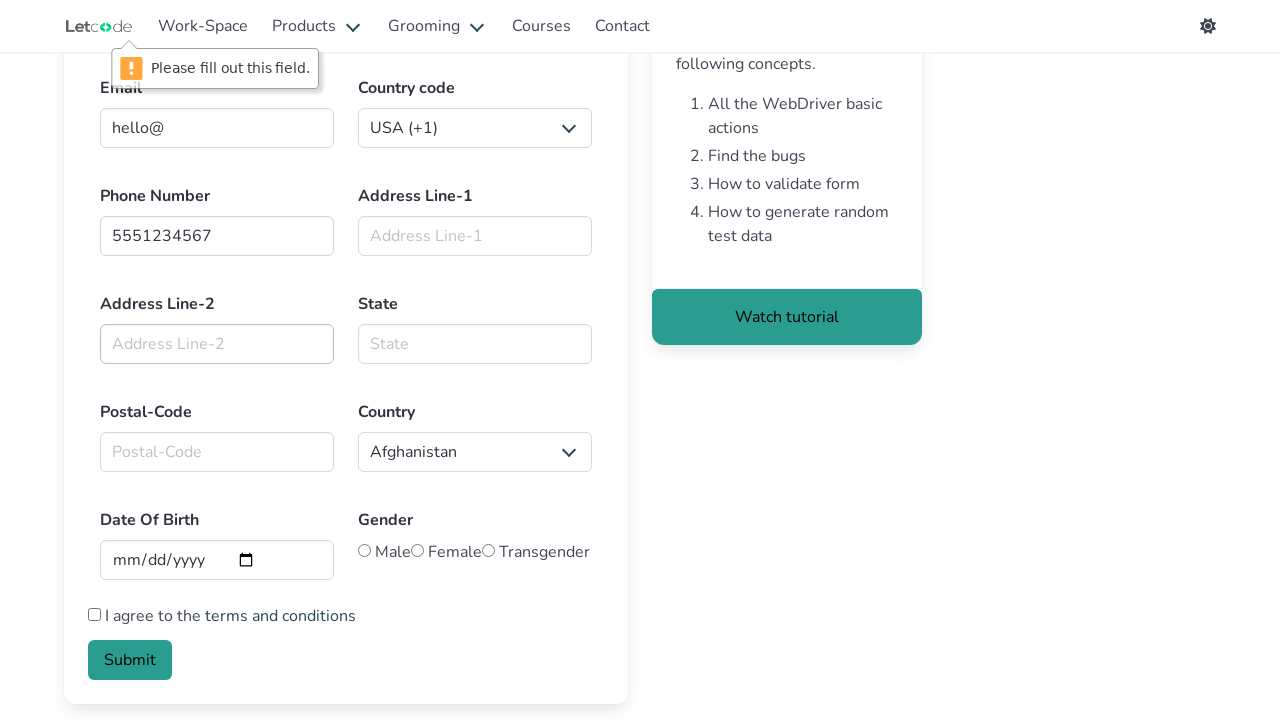

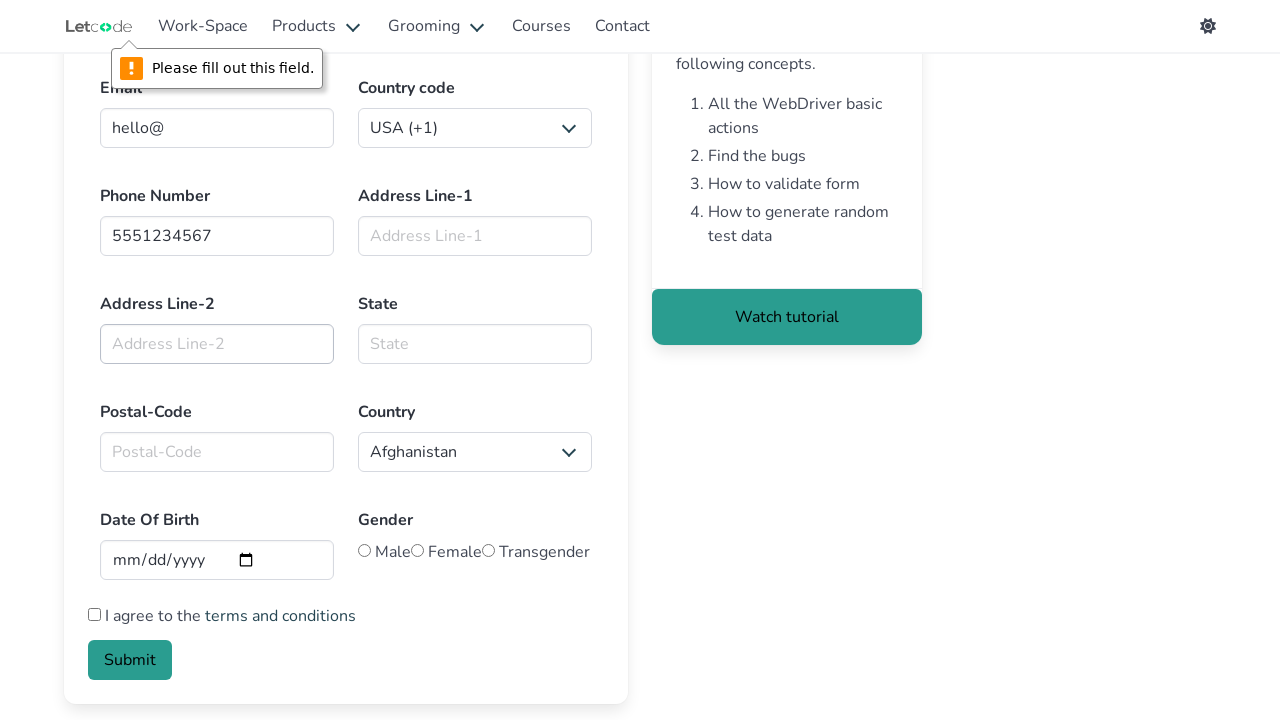